Tests the forgot login functionality by clicking the forgot login link, filling out the customer lookup form, and verifying the error message when customer is not found.

Starting URL: https://parabank.parasoft.com/parabank/index.htm

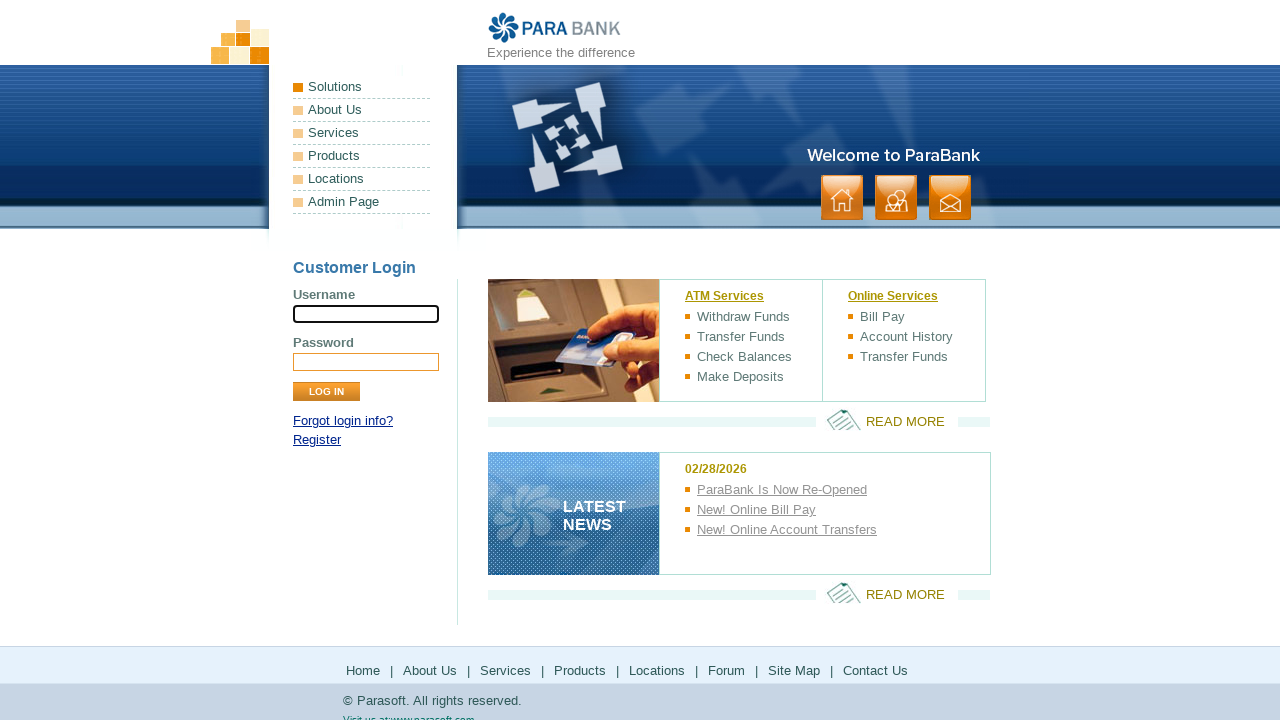

Clicked 'Forgot login info?' link at (343, 421) on xpath=//a[contains(.,'Forgot login info?')]
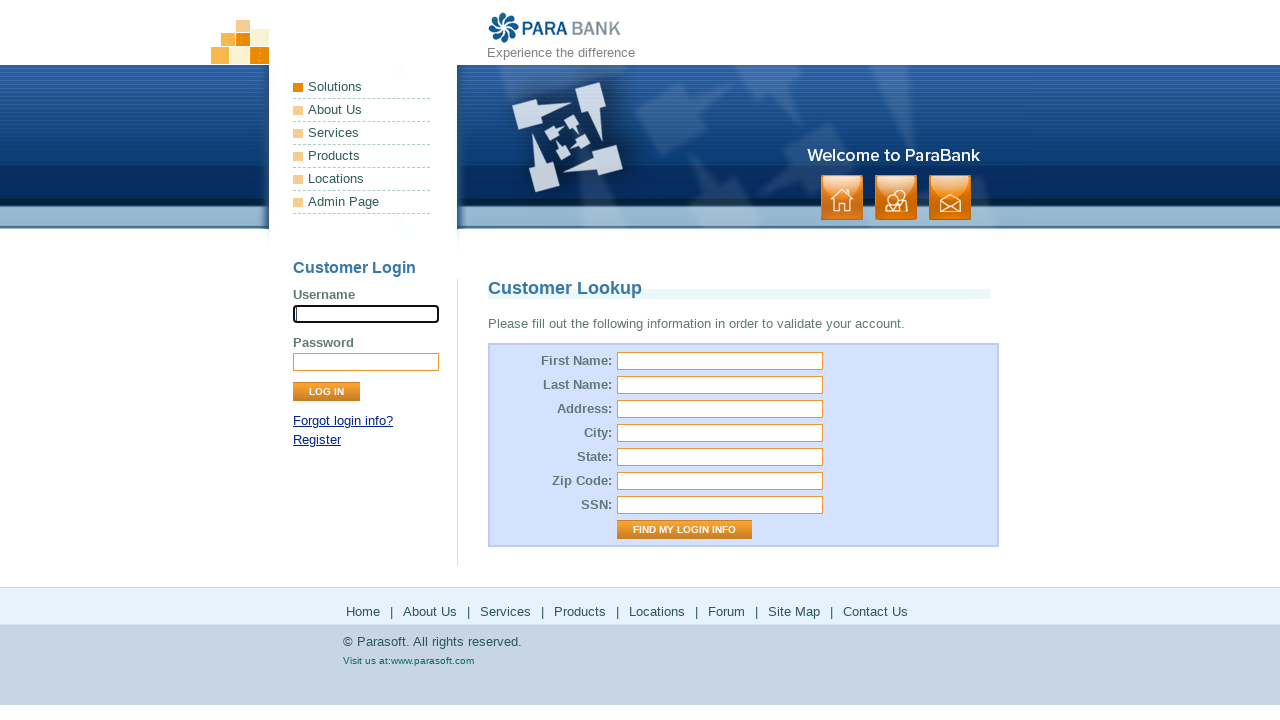

Customer lookup page loaded
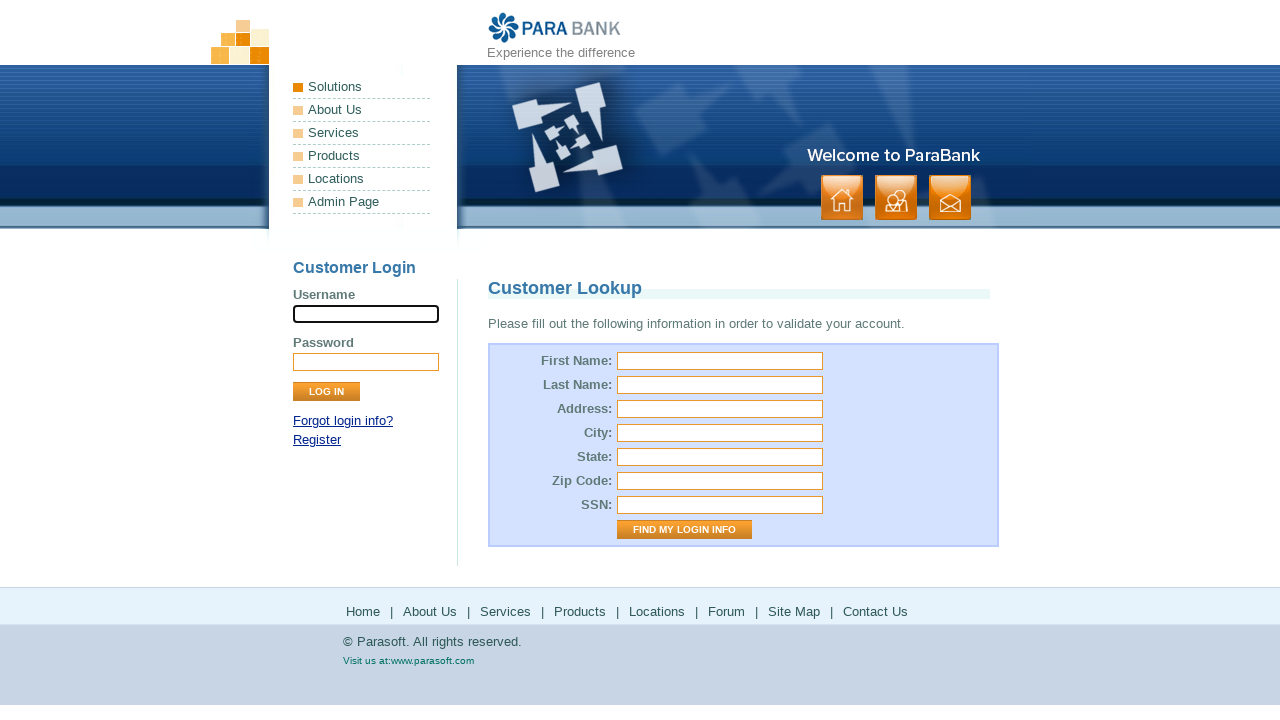

Filled first name field with 'user' on #firstName
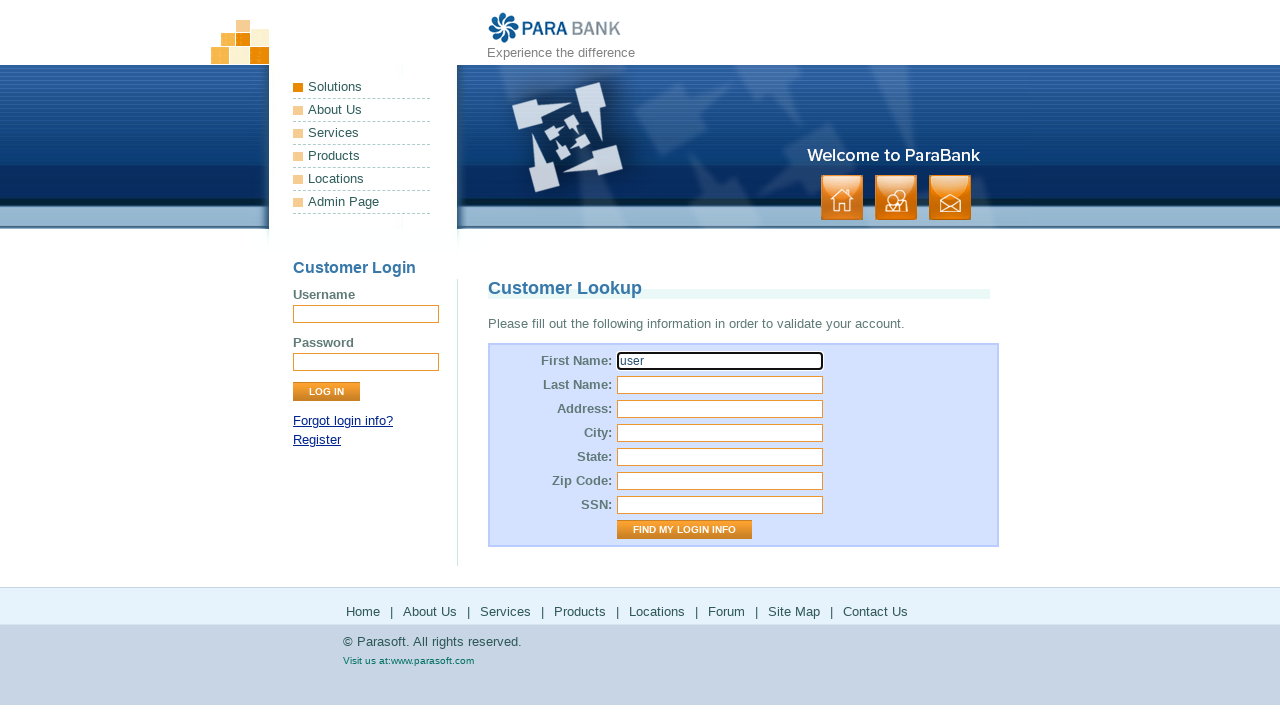

Filled last name field with 'User_user' on #lastName
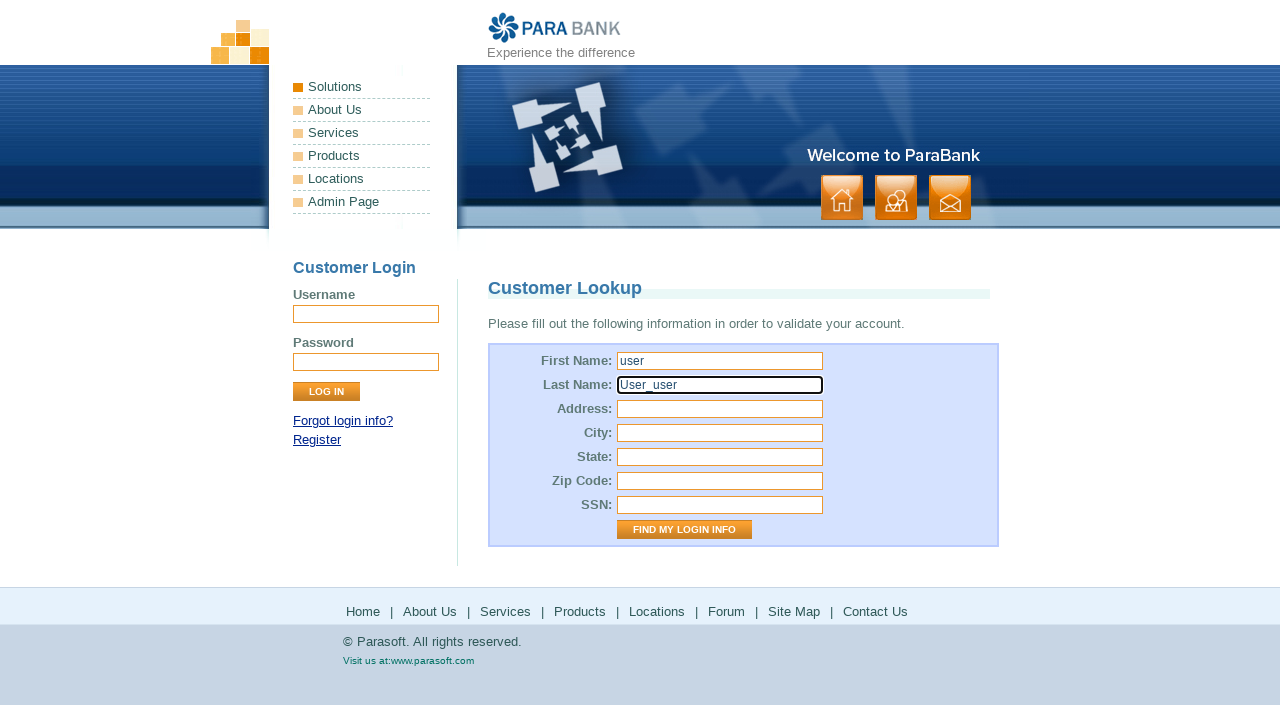

Filled address street field with 'USA' on #address\.street
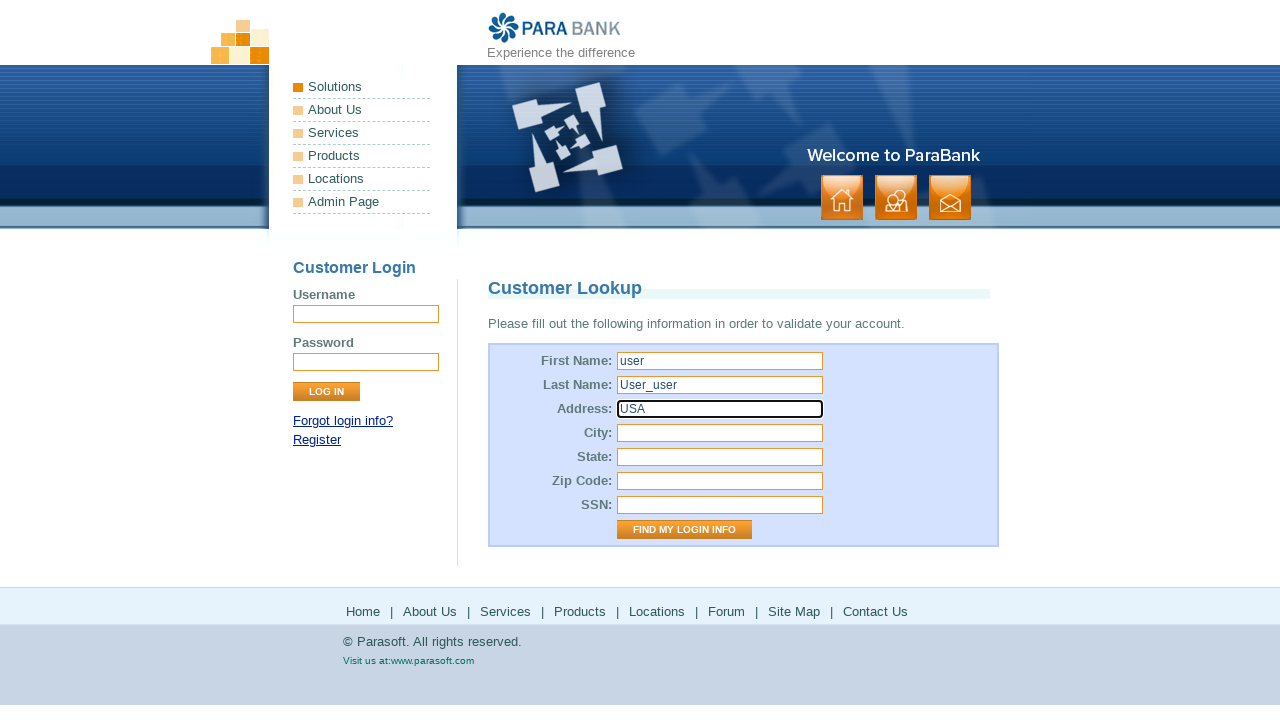

Filled city field with 'LOS ANGELES' on #address\.city
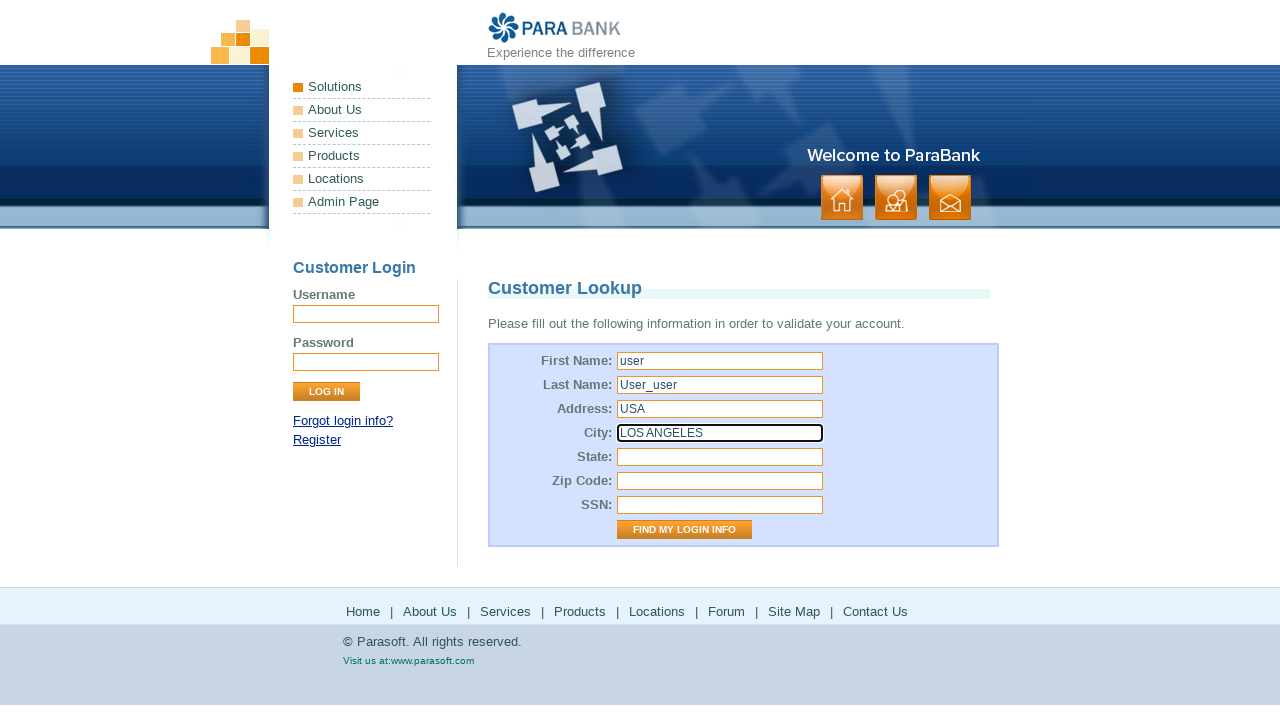

Filled state field with 'California' on #address\.state
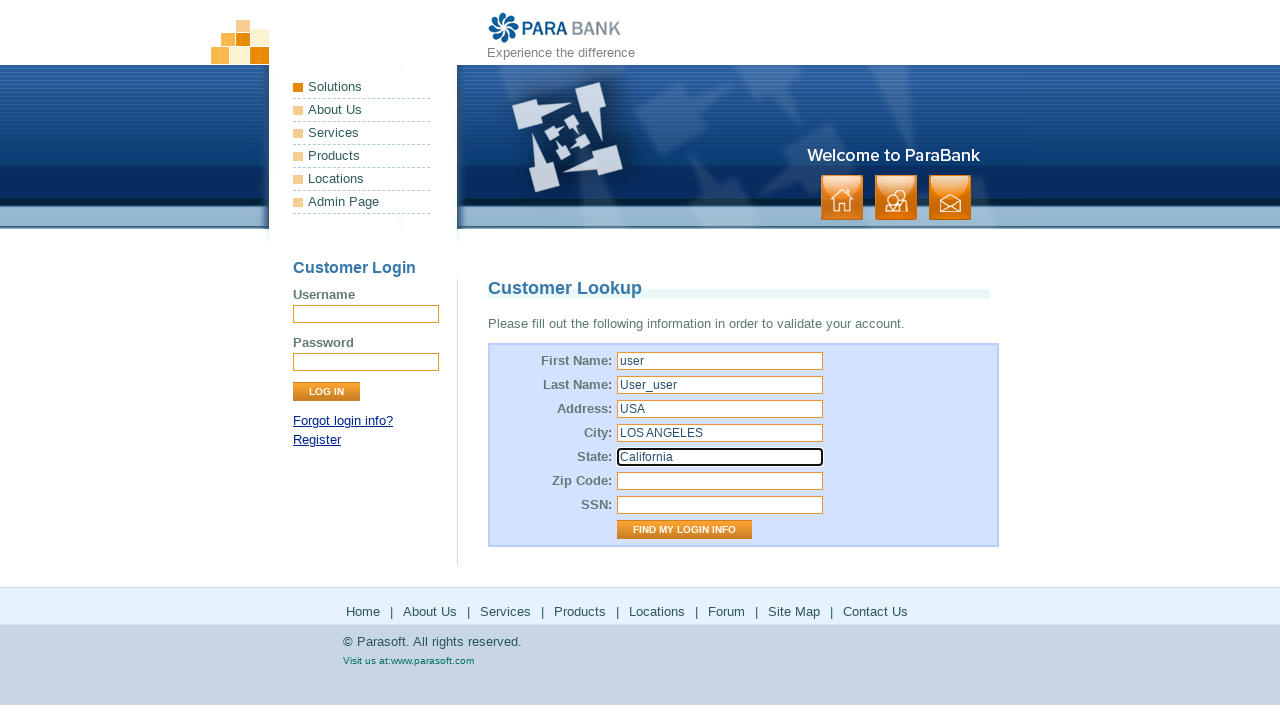

Filled zip code field with '123456' on #address\.zipCode
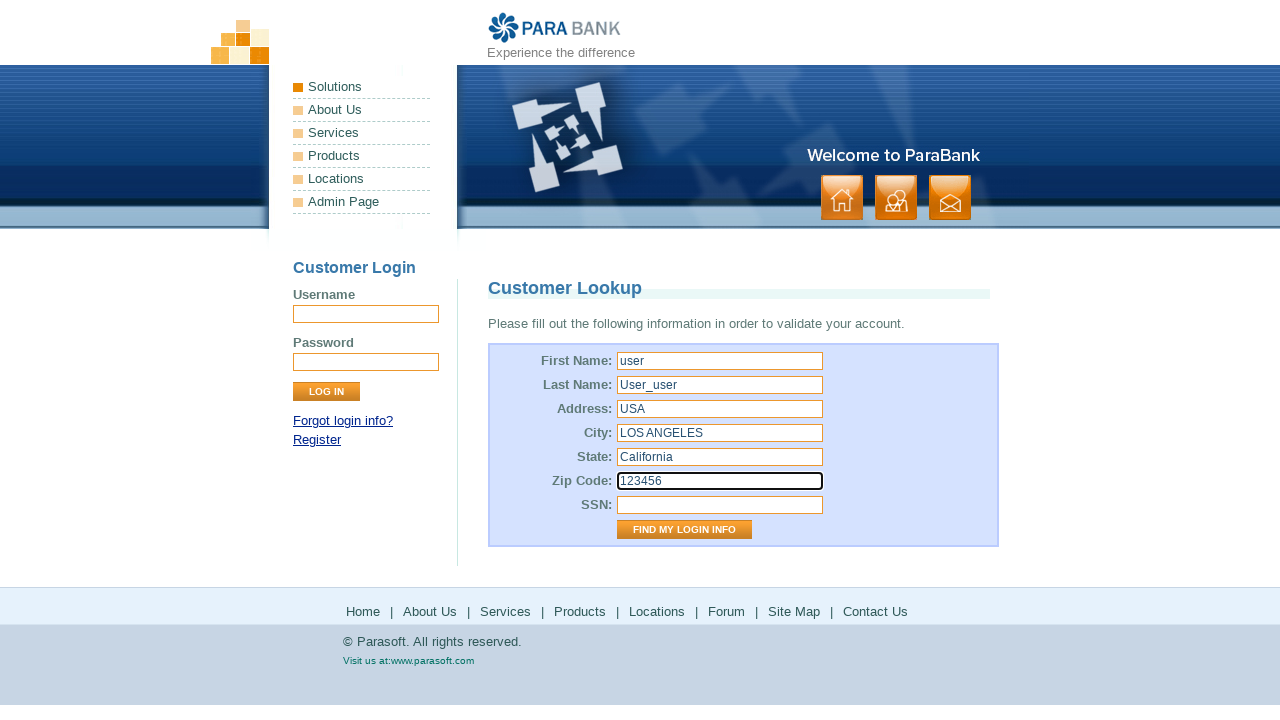

Filled SSN field with '123fff' on #ssn
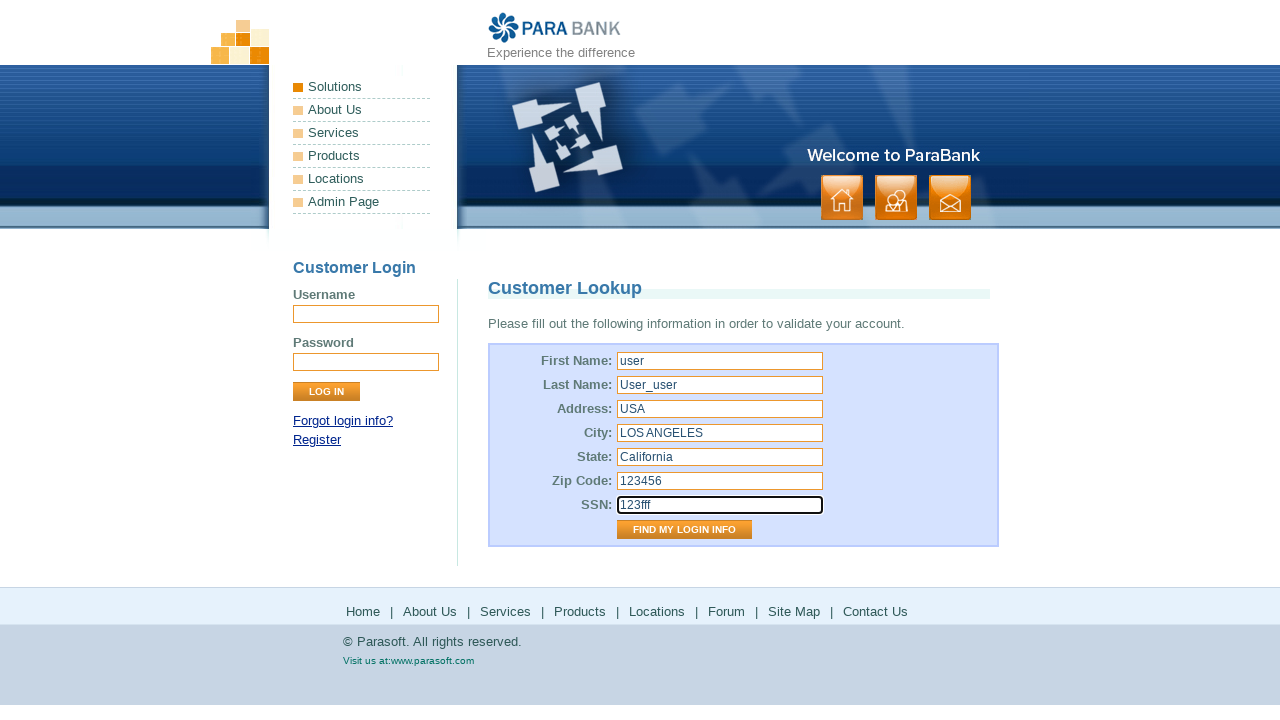

Clicked 'Find My Login Info' button at (684, 530) on xpath=//input[contains(@value,'Find My Login Info')]
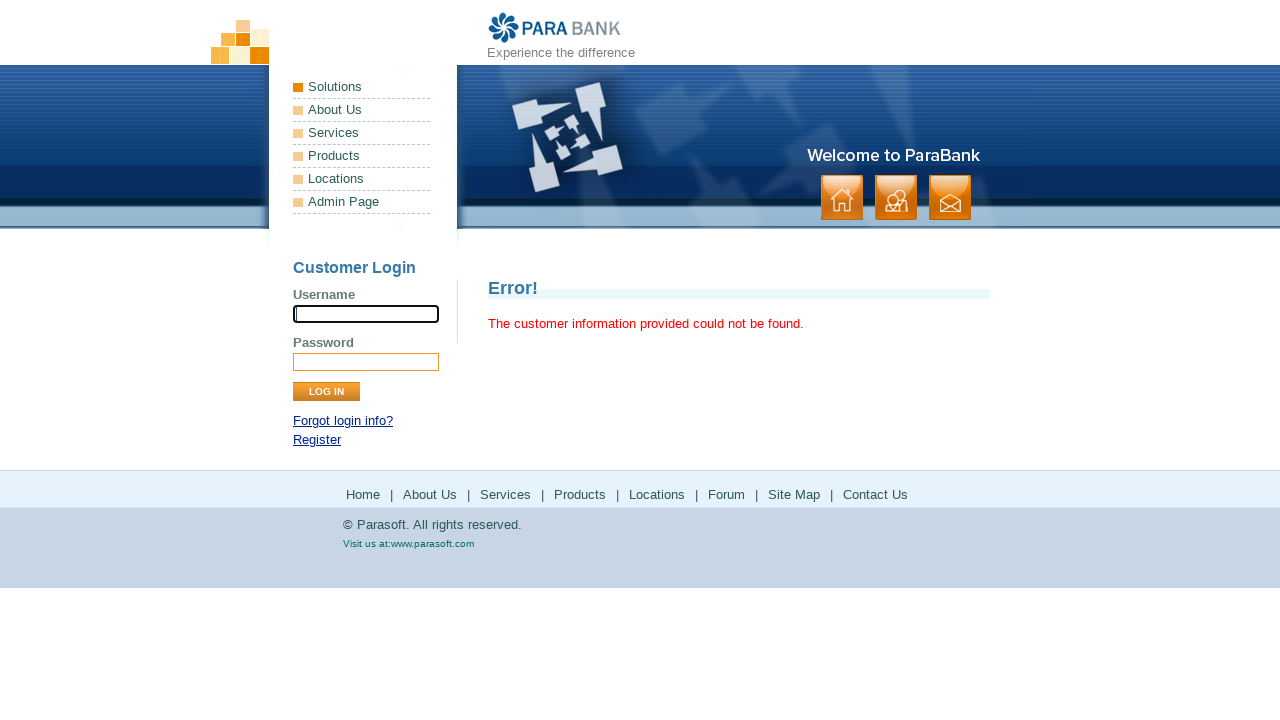

Error message displayed - customer not found
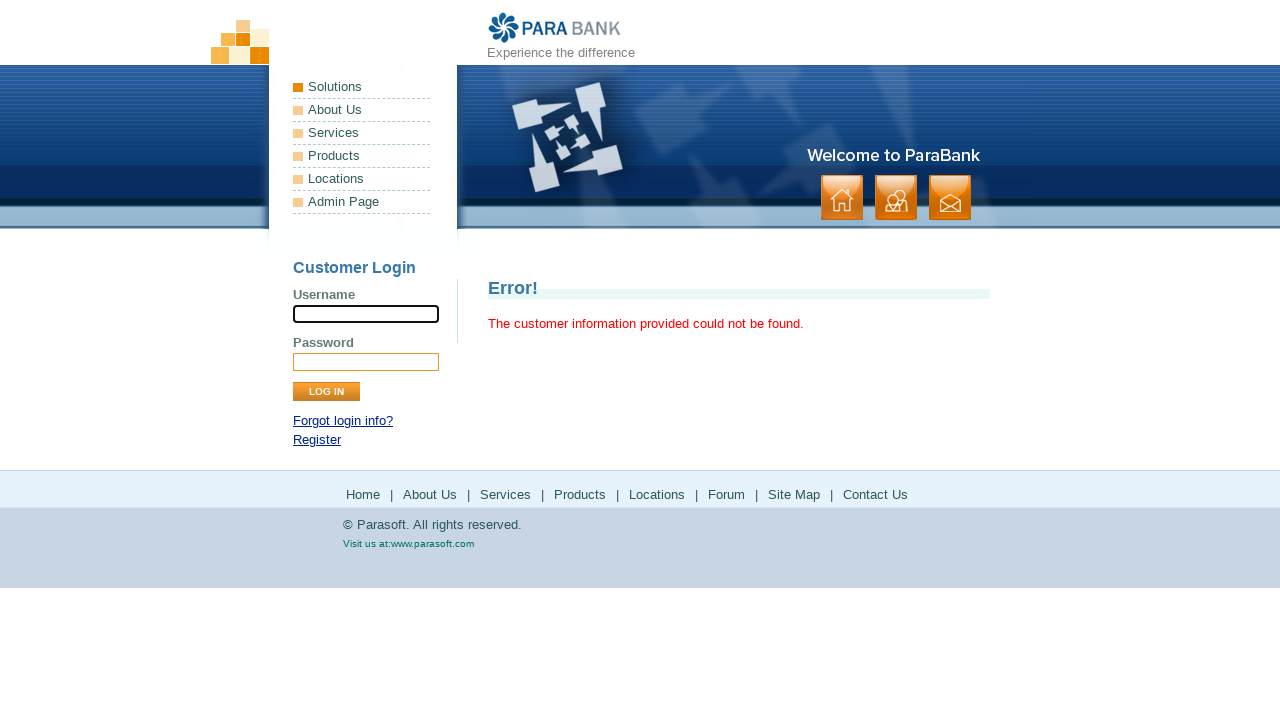

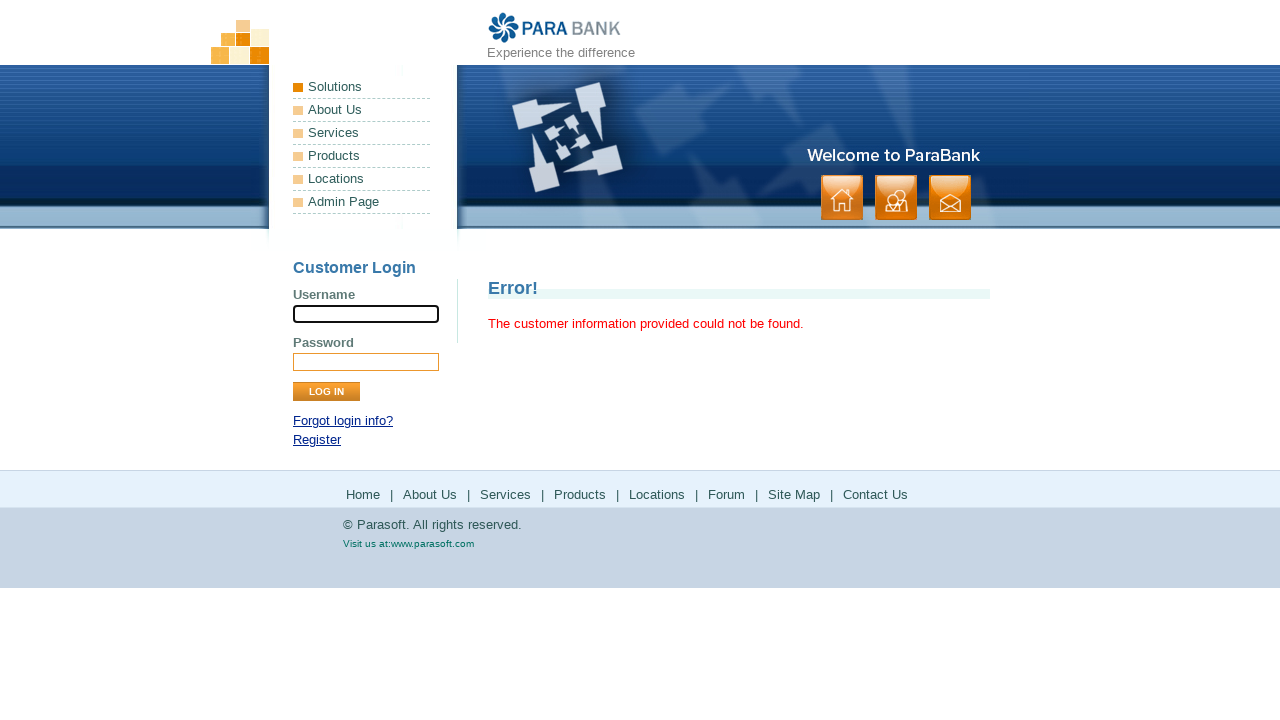